Navigates from homepage to the intro page via Get Started link and verifies the Installation heading is visible on the page.

Starting URL: https://playwright.dev/

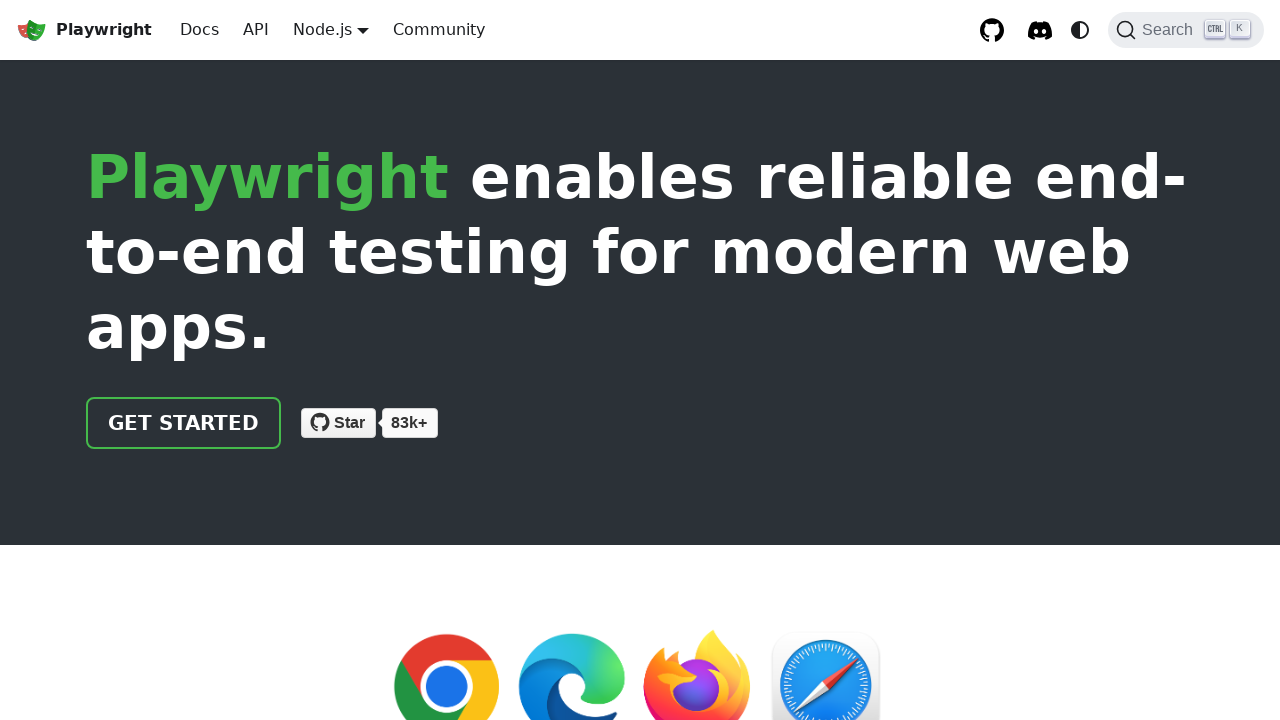

Verified page title contains 'Playwright'
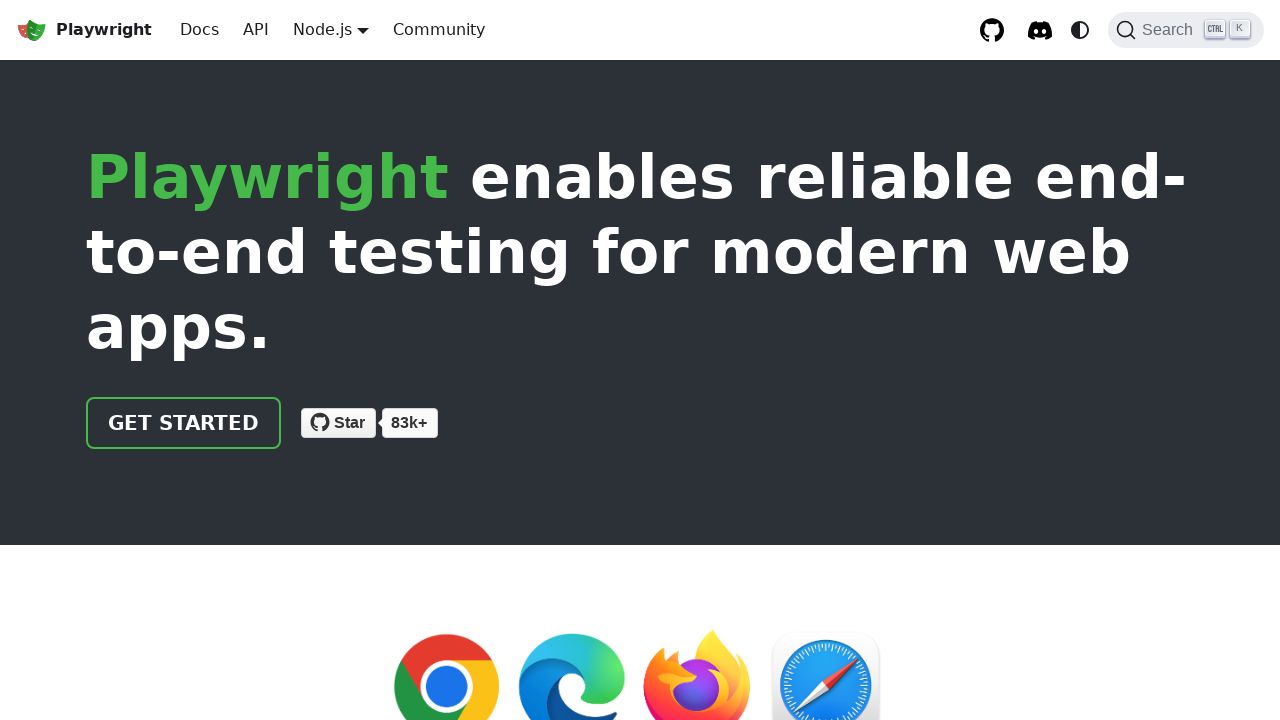

Located 'Get Started' link on homepage
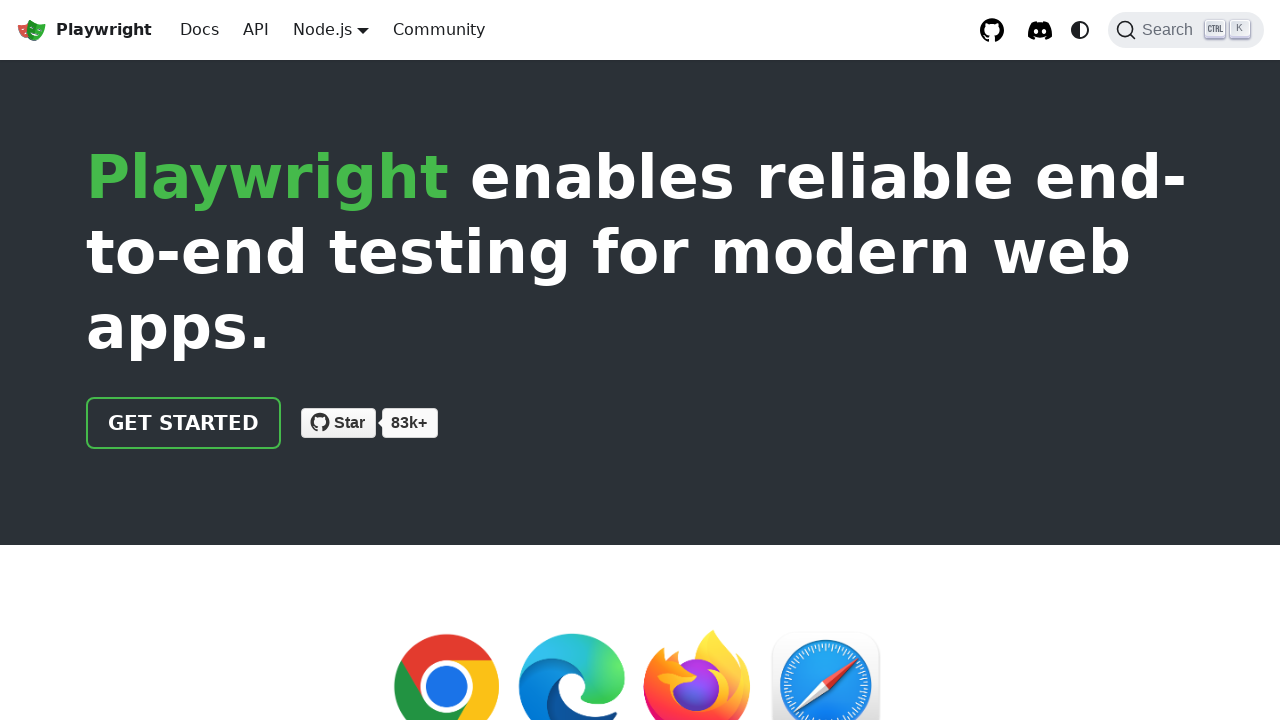

Verified 'Get Started' link href is '/docs/intro'
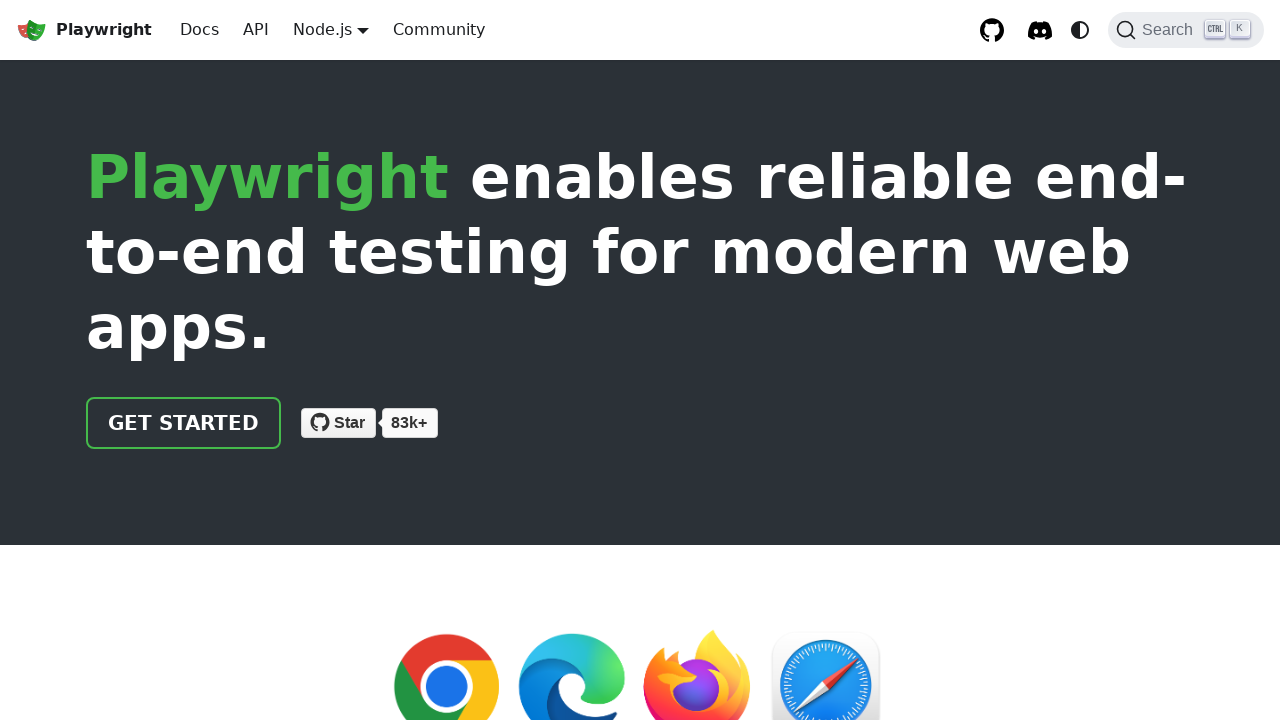

Clicked 'Get Started' link to navigate to intro page at (184, 423) on internal:text="Get Started"i
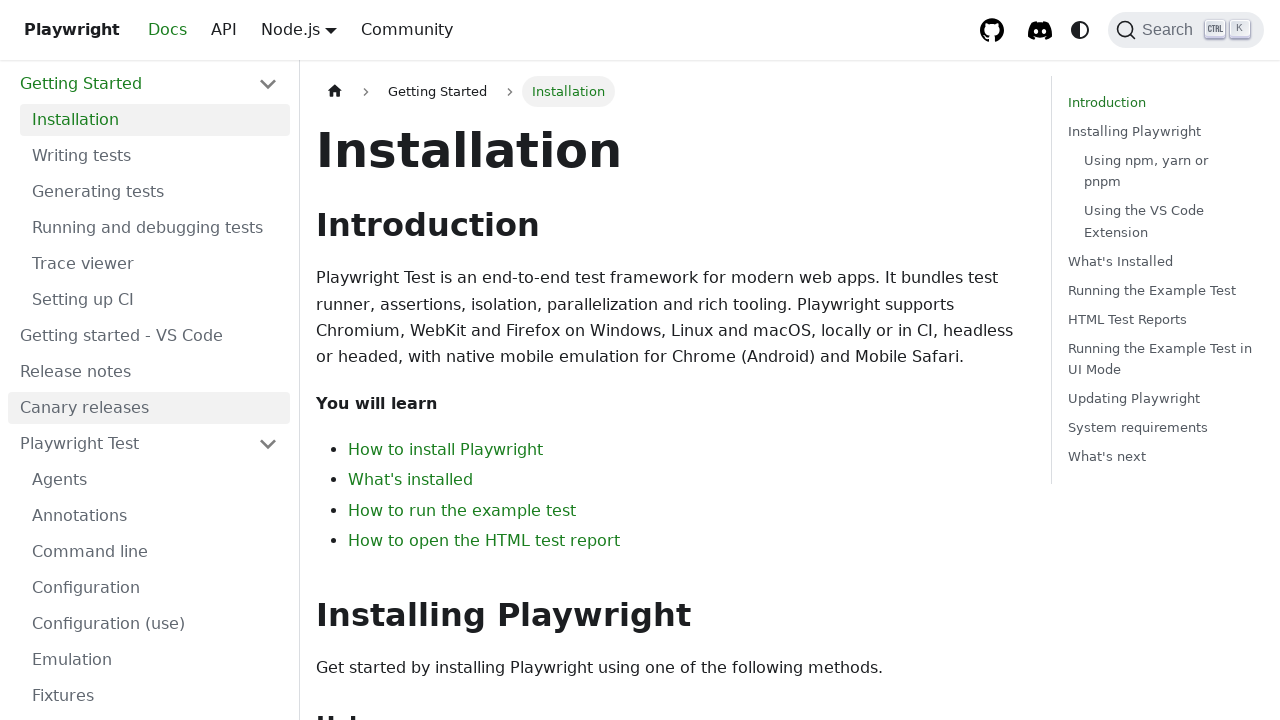

Navigated to intro page and URL resolved
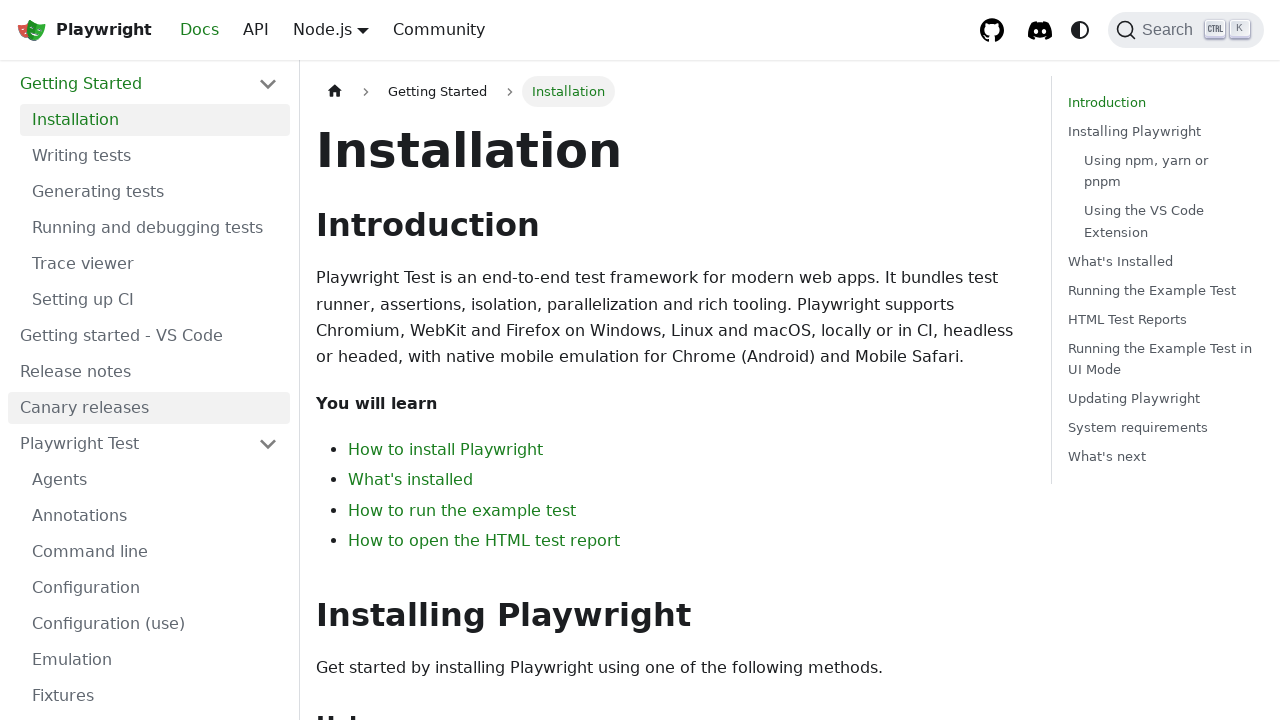

Located Installation heading on intro page
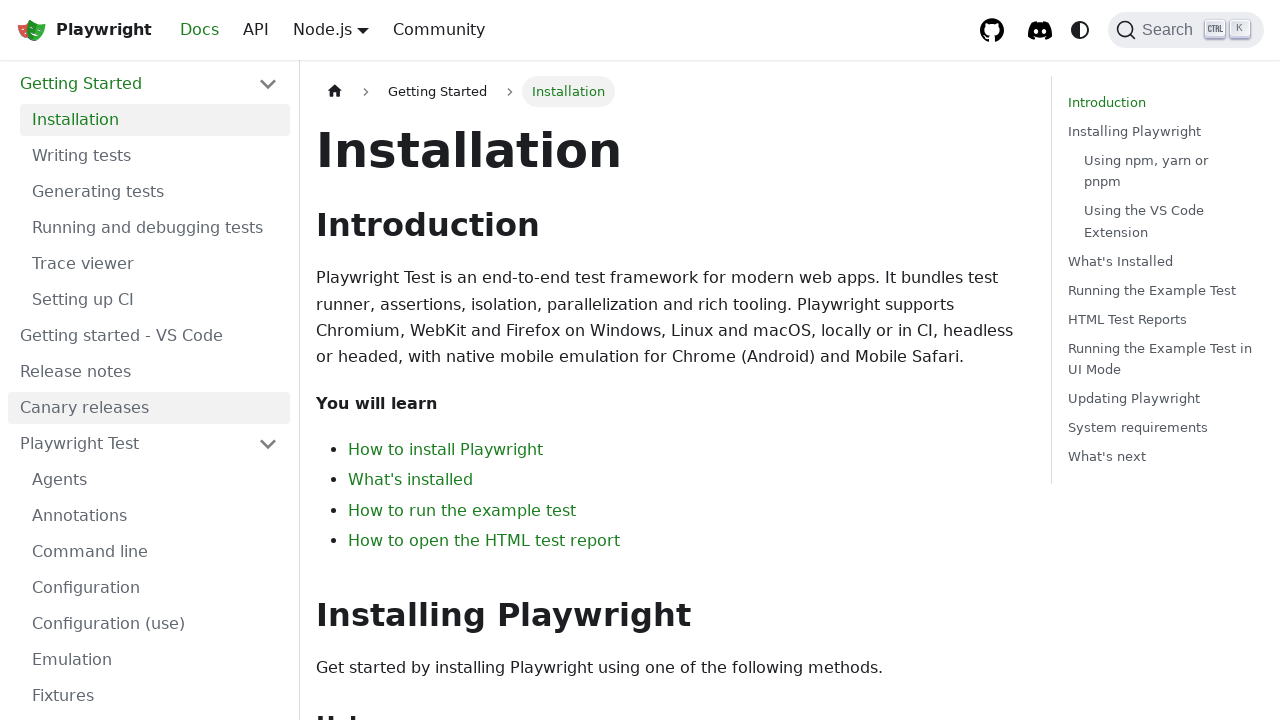

Installation heading is visible on the page
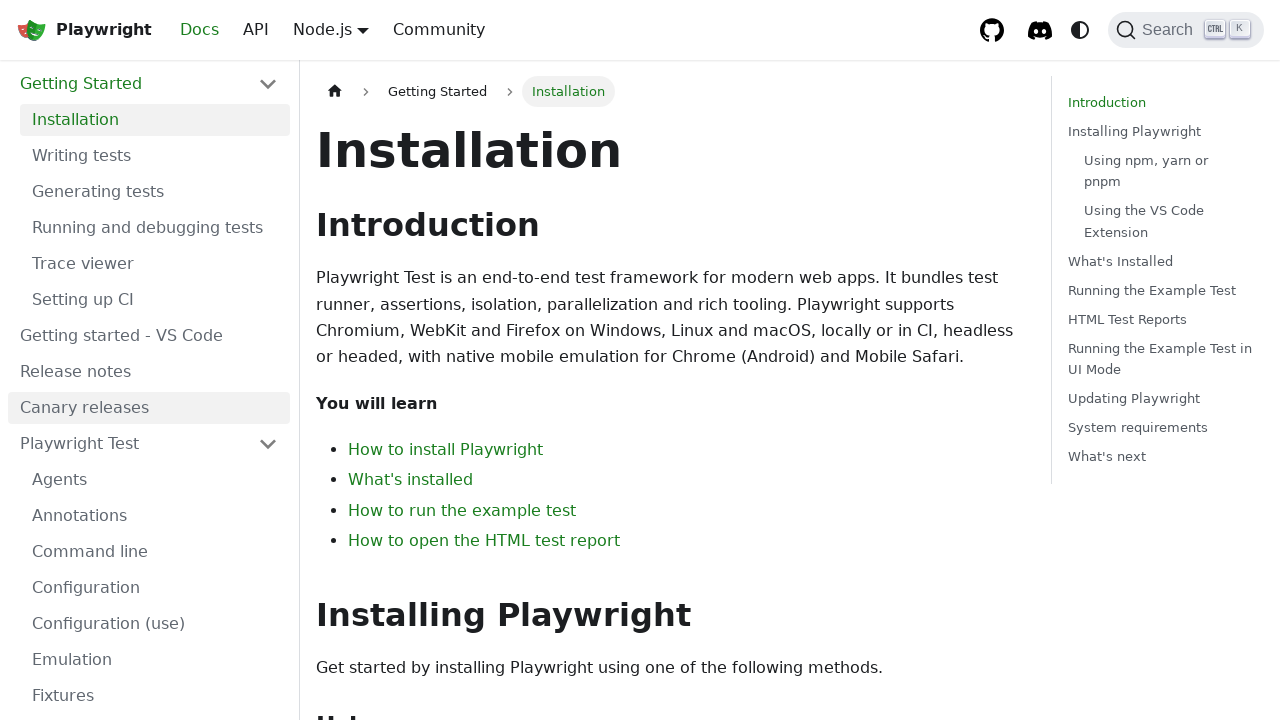

Verified Installation heading text content matches expected value
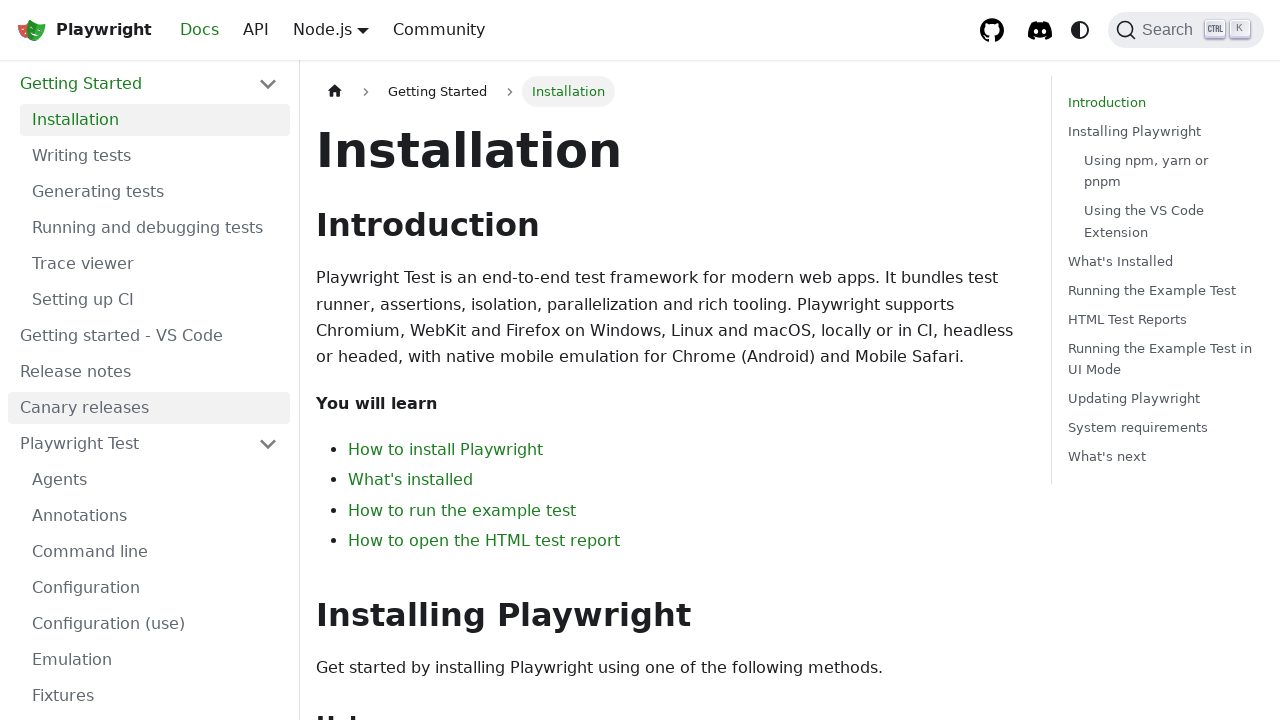

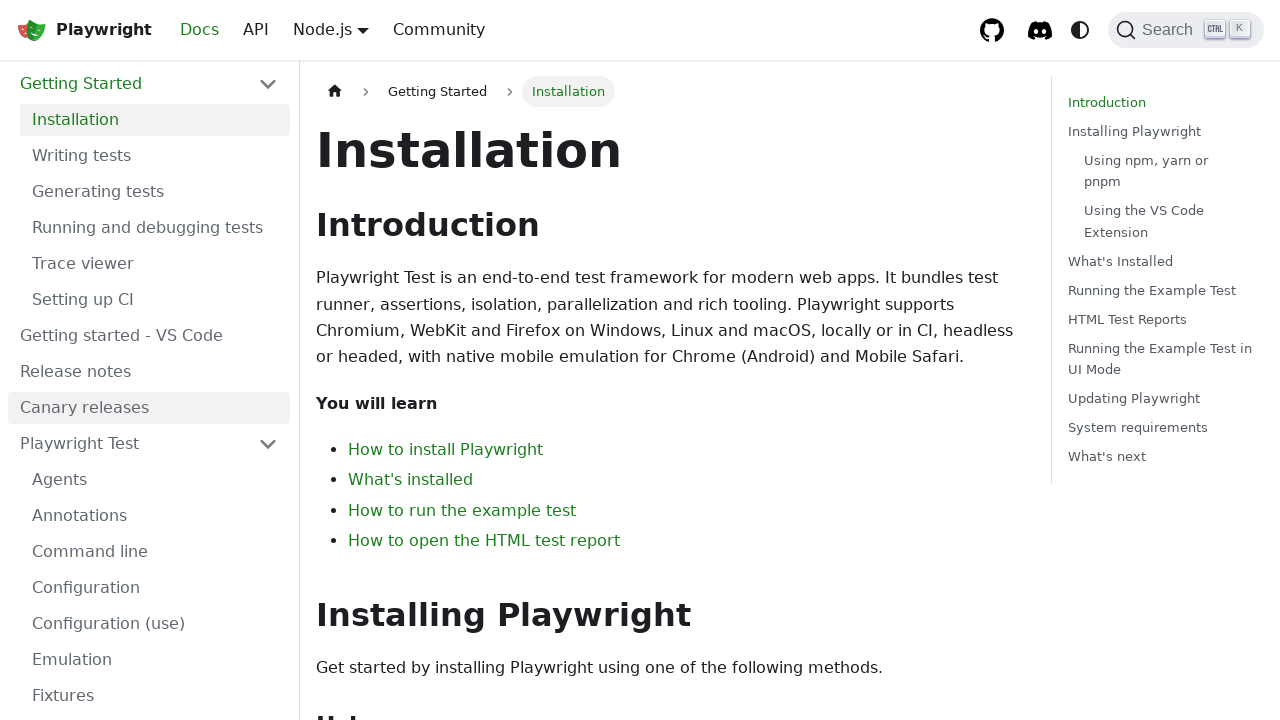